Tests interactive elements on a demo page by clicking multiple buttons, selecting dropdown options, and interacting with links.

Starting URL: https://example.oxxostudio.tw/python/selenium/demo.html

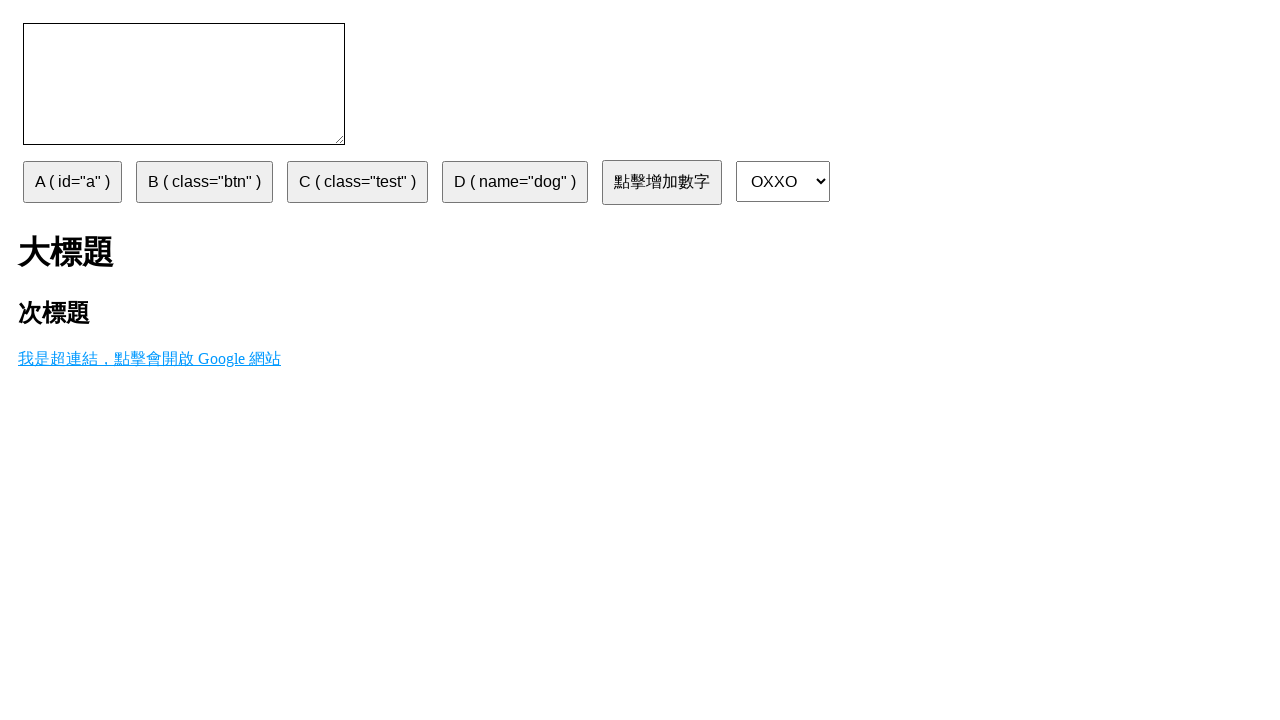

Clicked button A at (72, 182) on #a
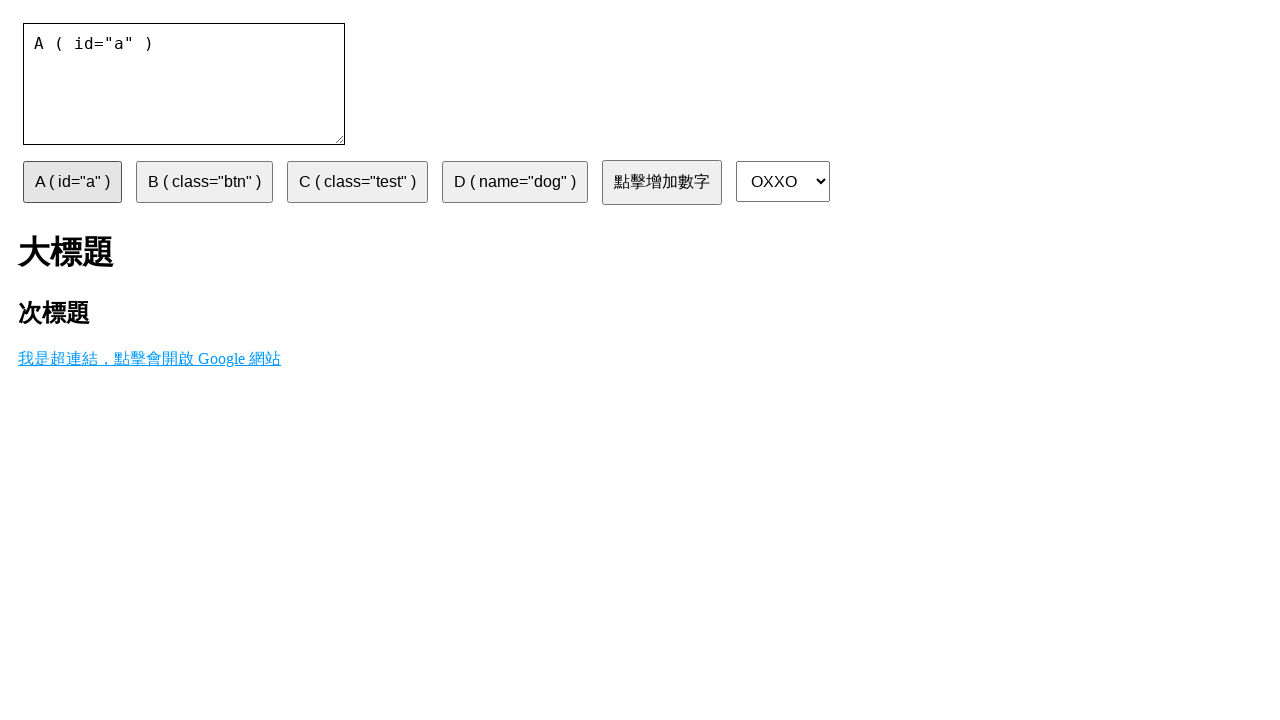

Waited 500ms after clicking button A
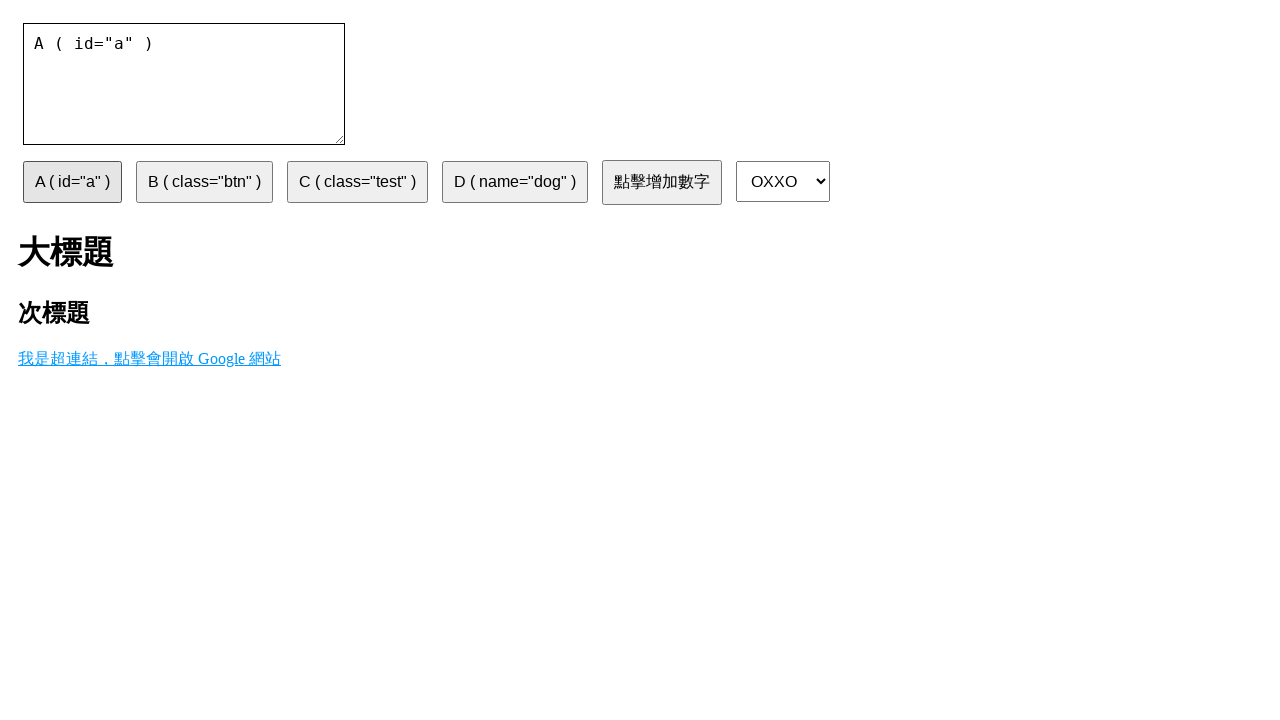

Clicked button with class 'btn' at (204, 182) on .btn
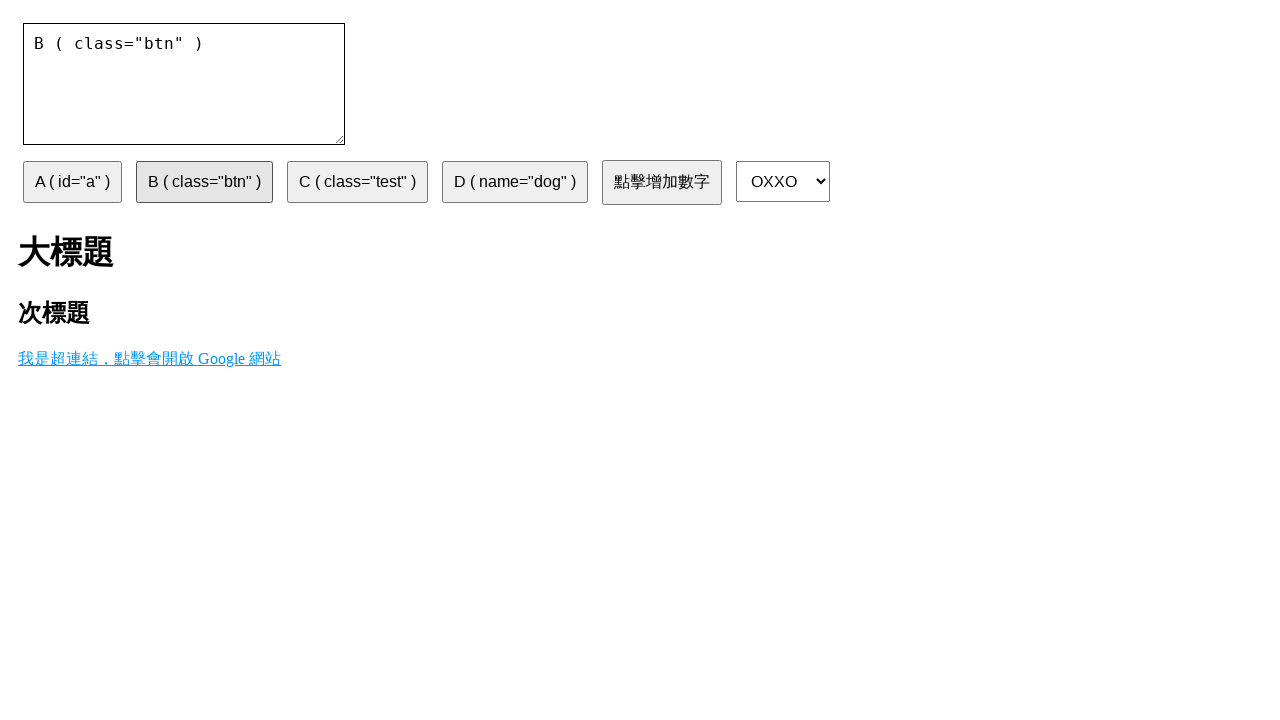

Waited 500ms after clicking btn button
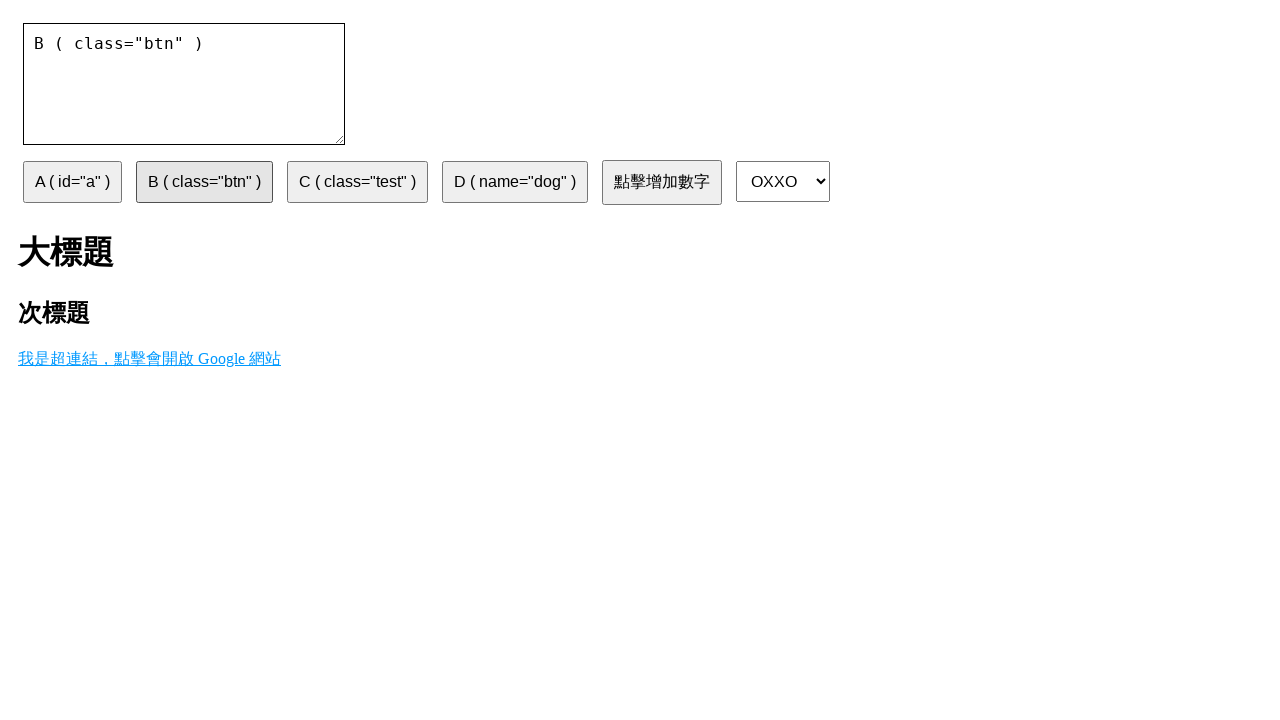

Clicked button with class 'test' at (358, 182) on .test
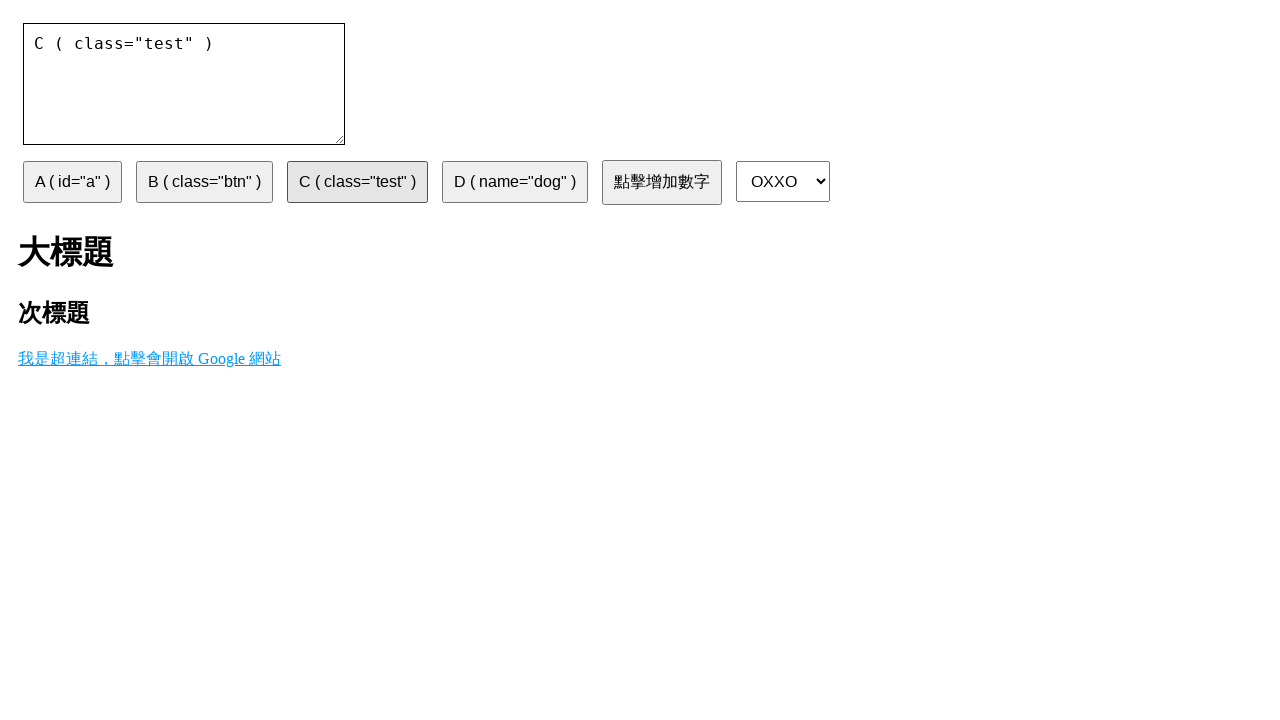

Waited 500ms after clicking test button
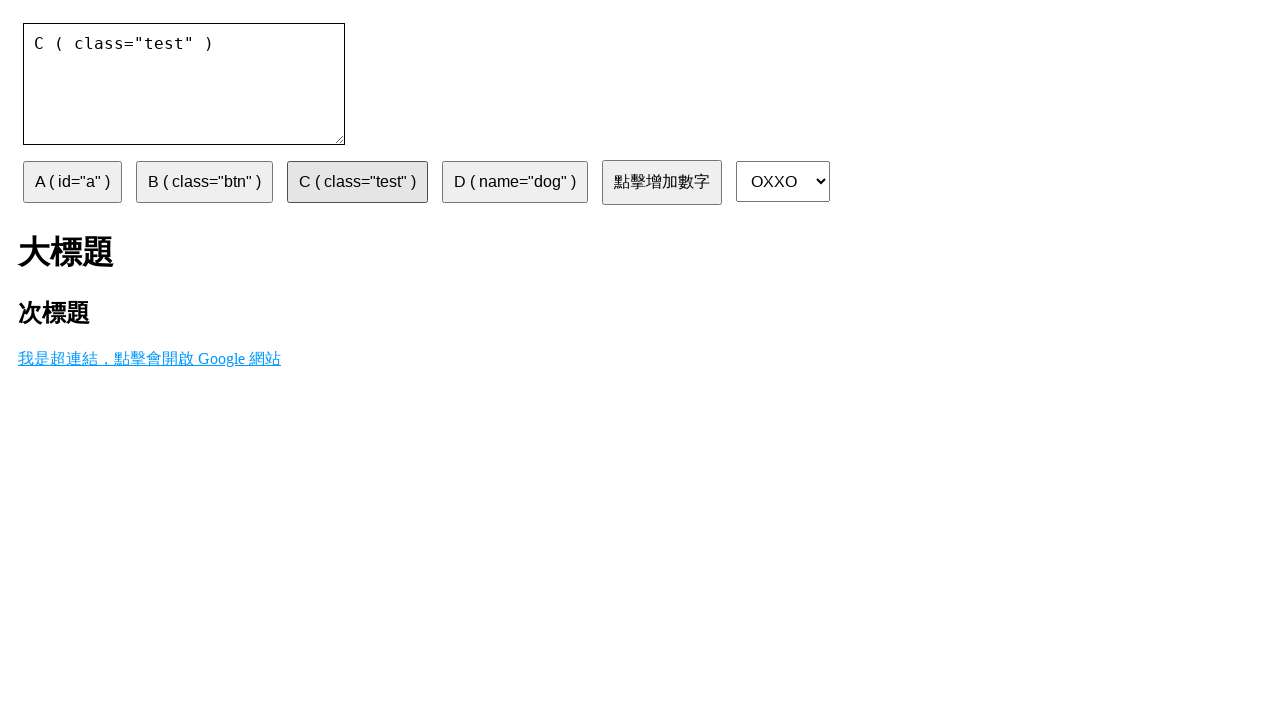

Clicked button with name 'dog' at (515, 182) on [name='dog']
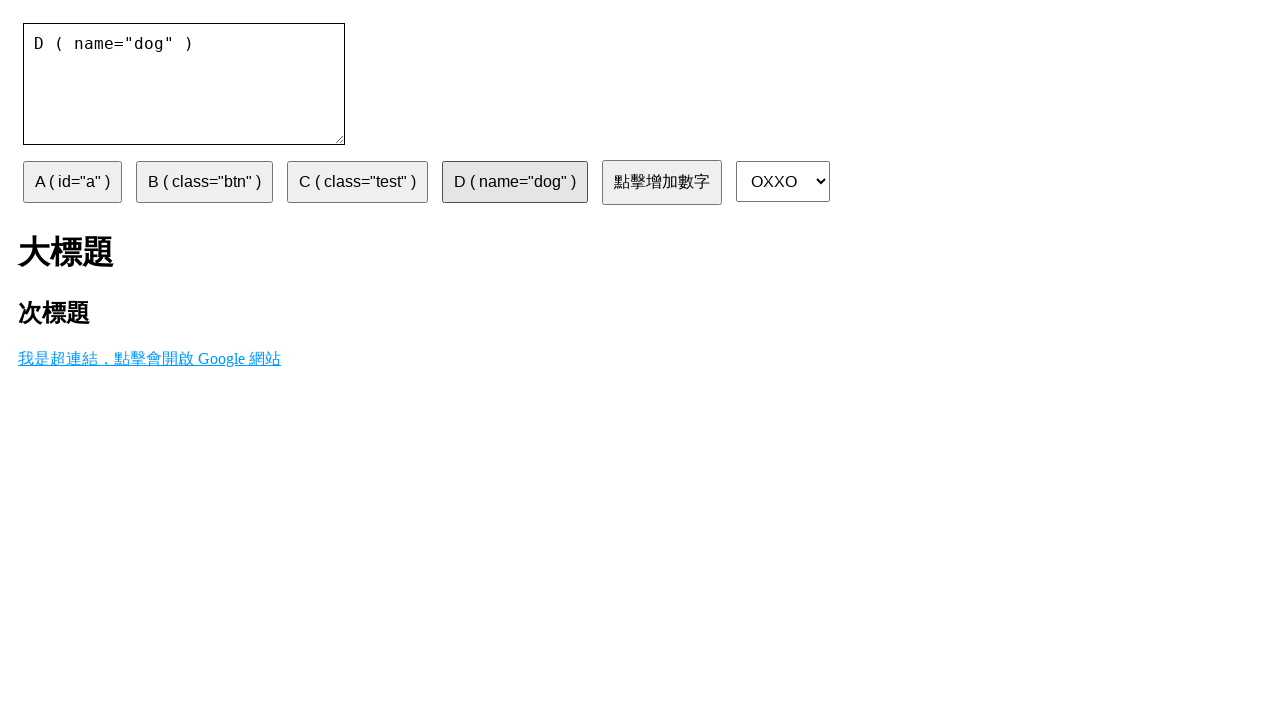

Waited 500ms after clicking dog button
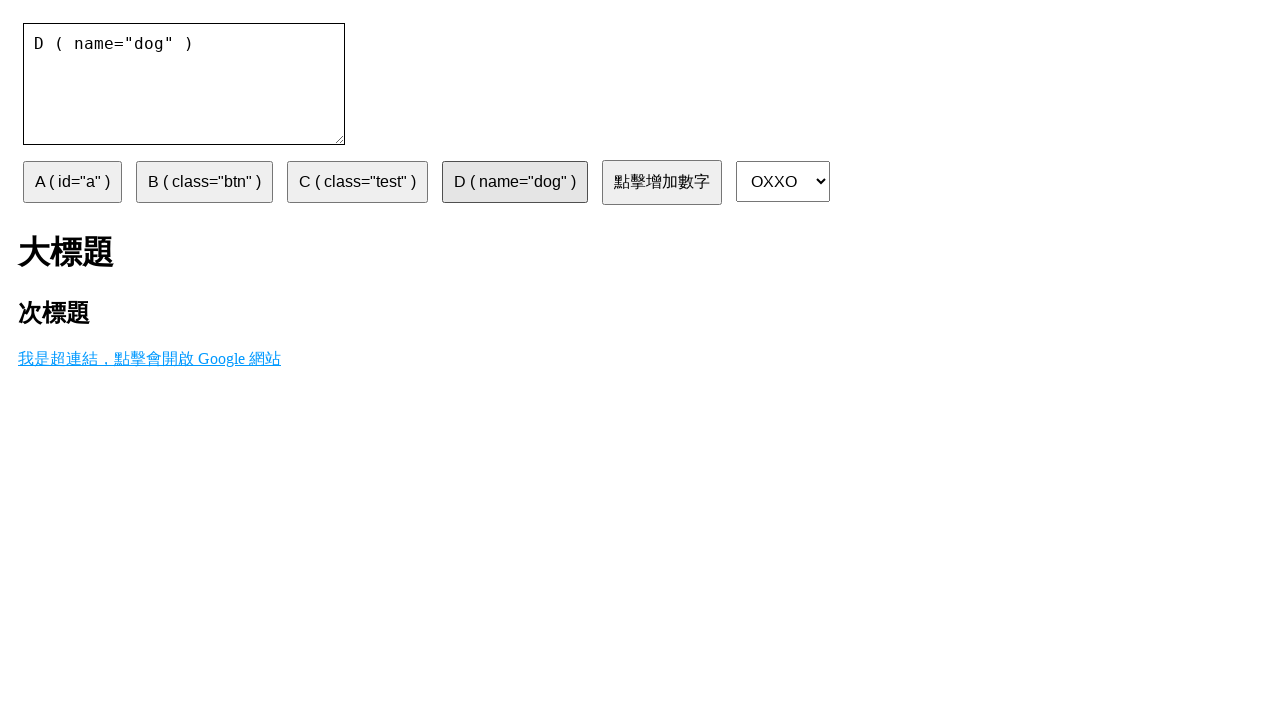

Selected third option (index 2) in dropdown on select
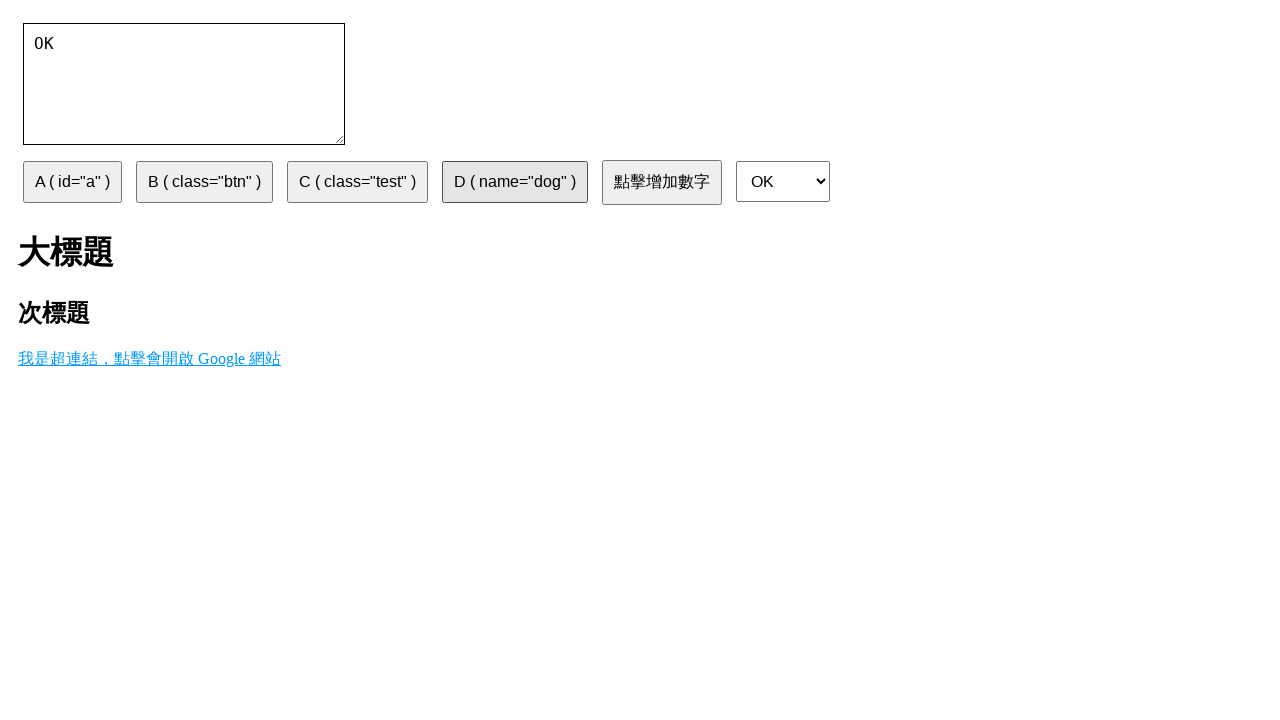

Waited 500ms after selecting dropdown option
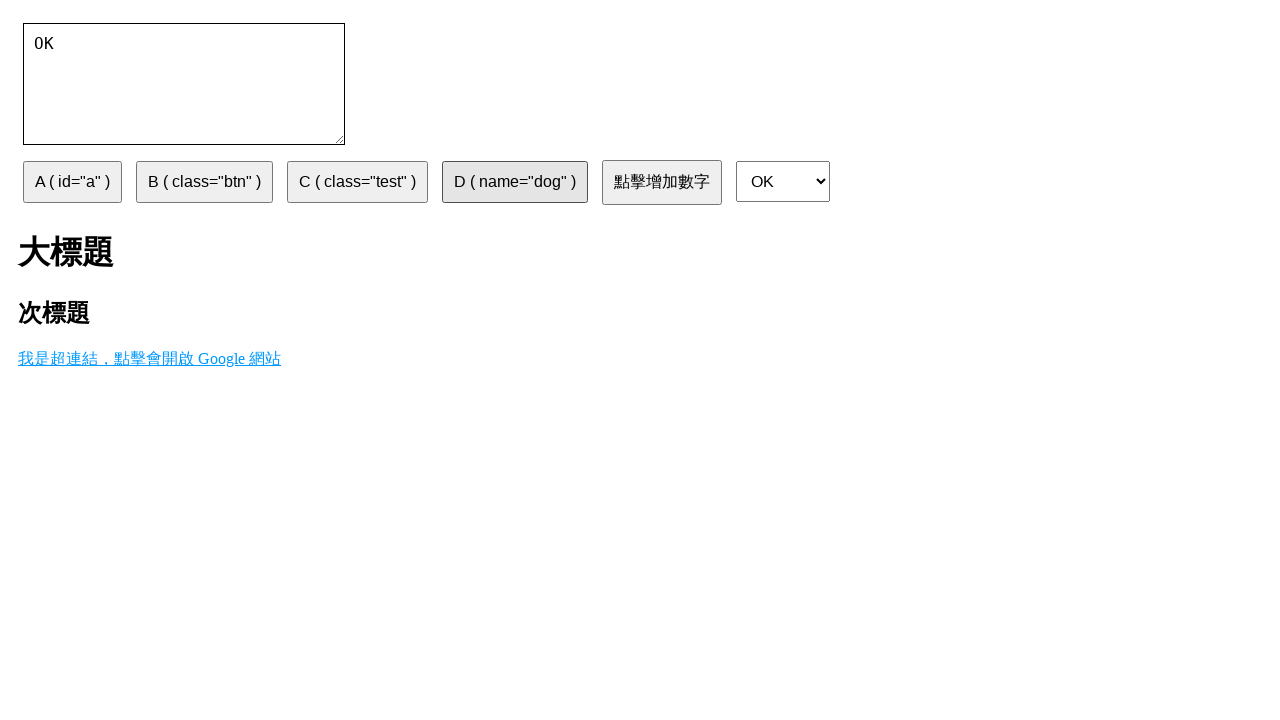

Clicked h1 element at (640, 253) on h1
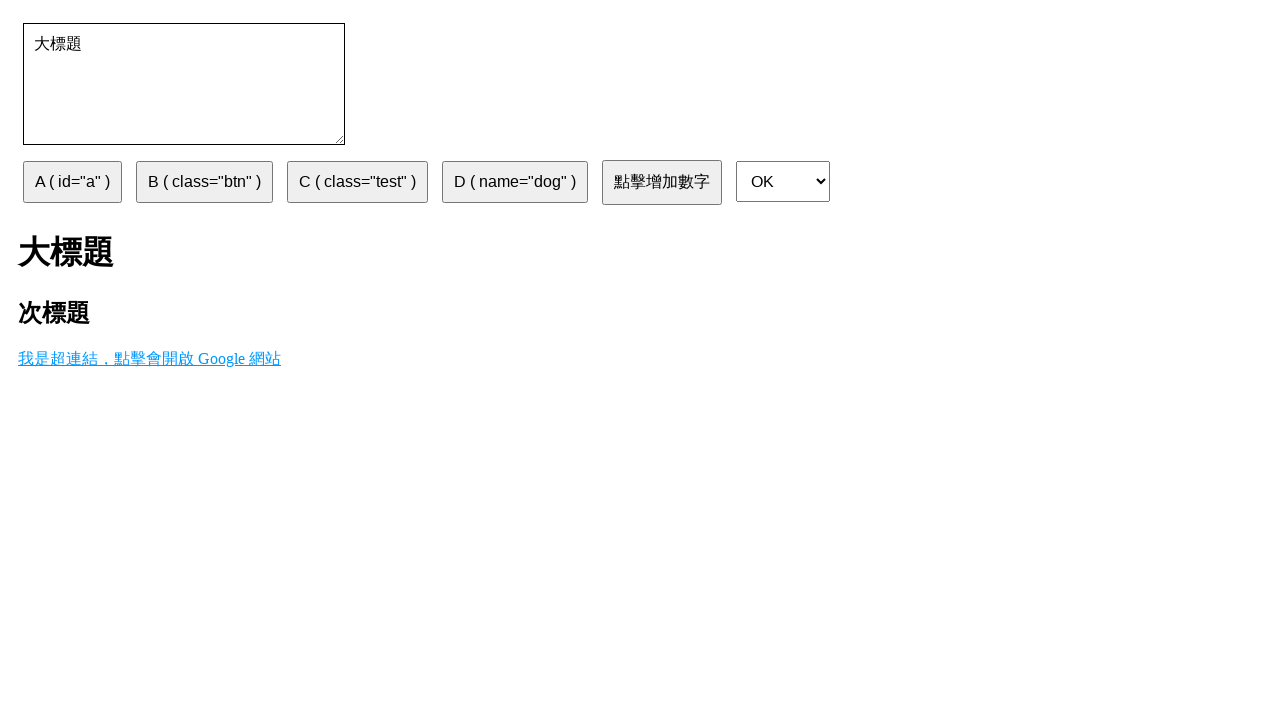

Waited 500ms after clicking h1 element
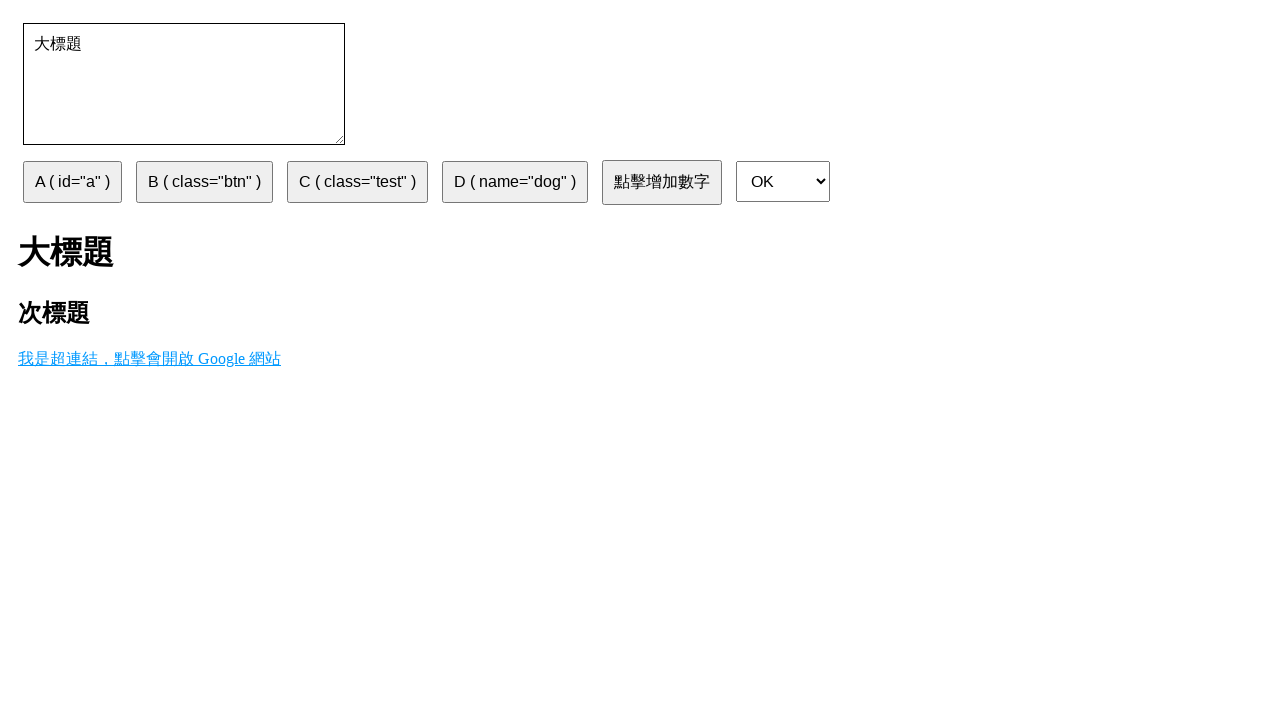

Clicked hyperlink to open Google website at (150, 358) on text=我是超連結，點擊會開啟 Google 網站
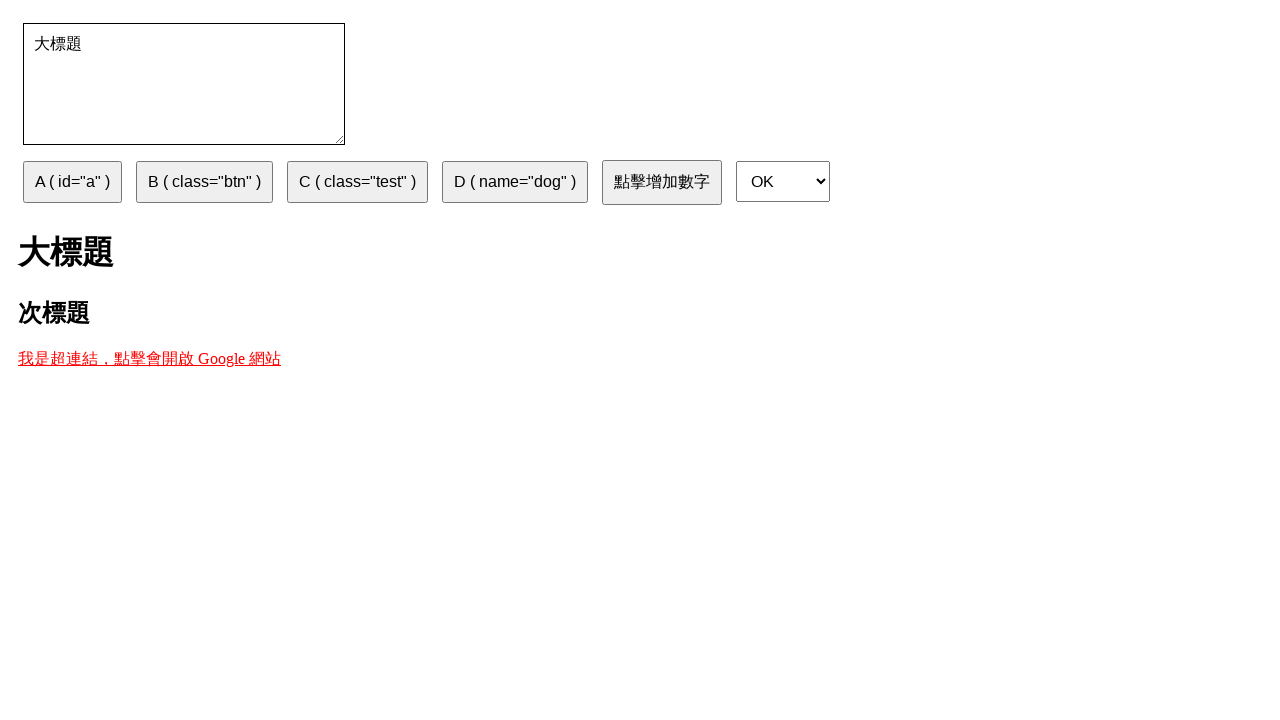

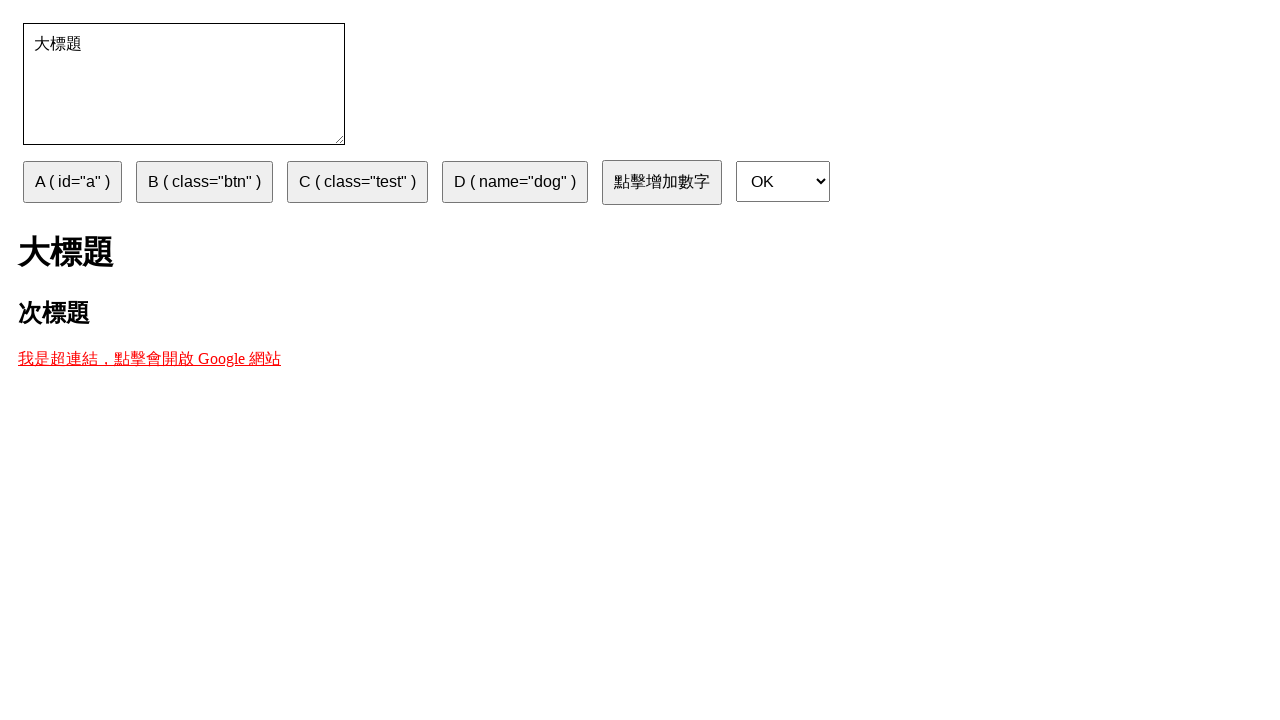